Solves a math problem by reading two numbers from the page, calculating their sum, and selecting the result from a dropdown

Starting URL: http://suninjuly.github.io/selects1.html

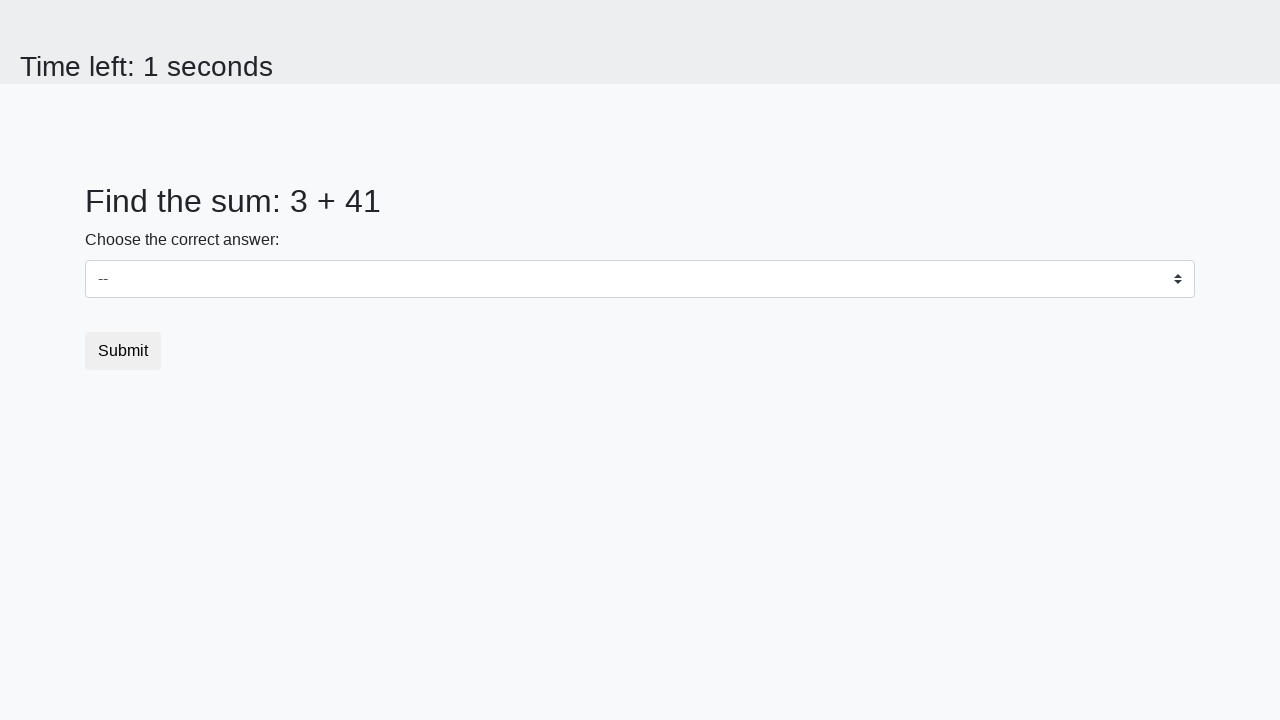

Retrieved first number from page element #num1
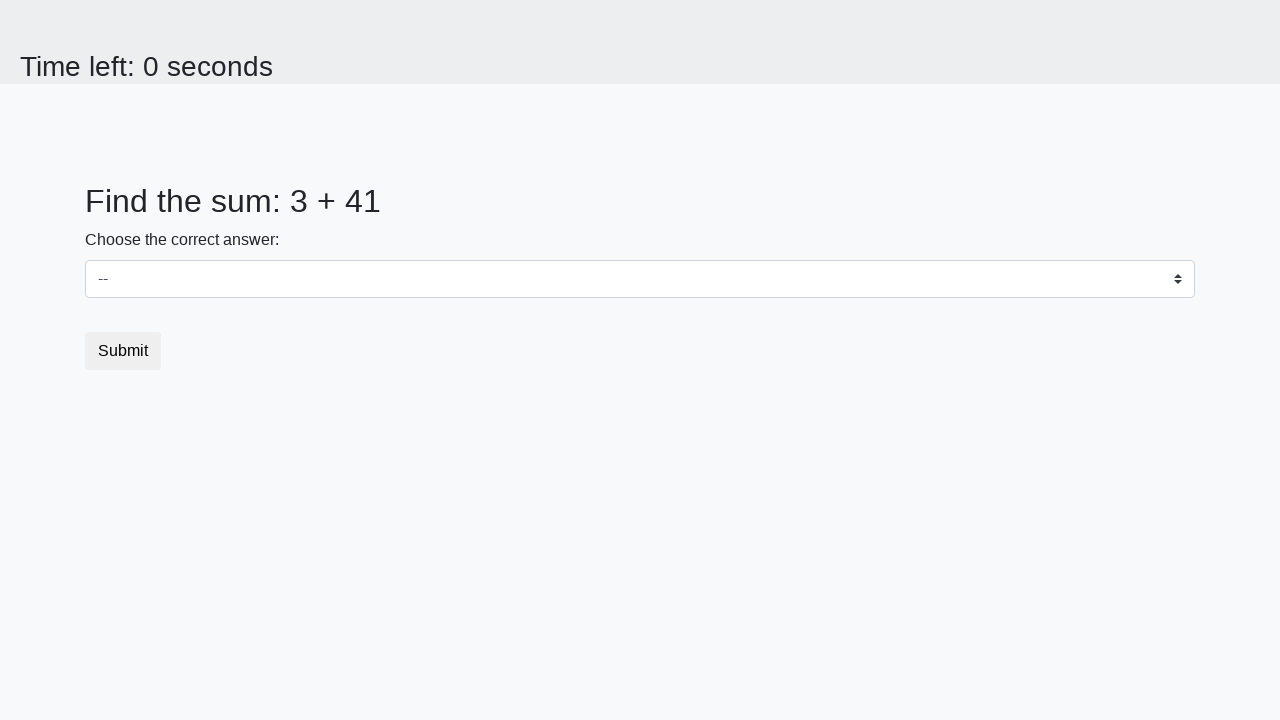

Retrieved second number from page element #num2
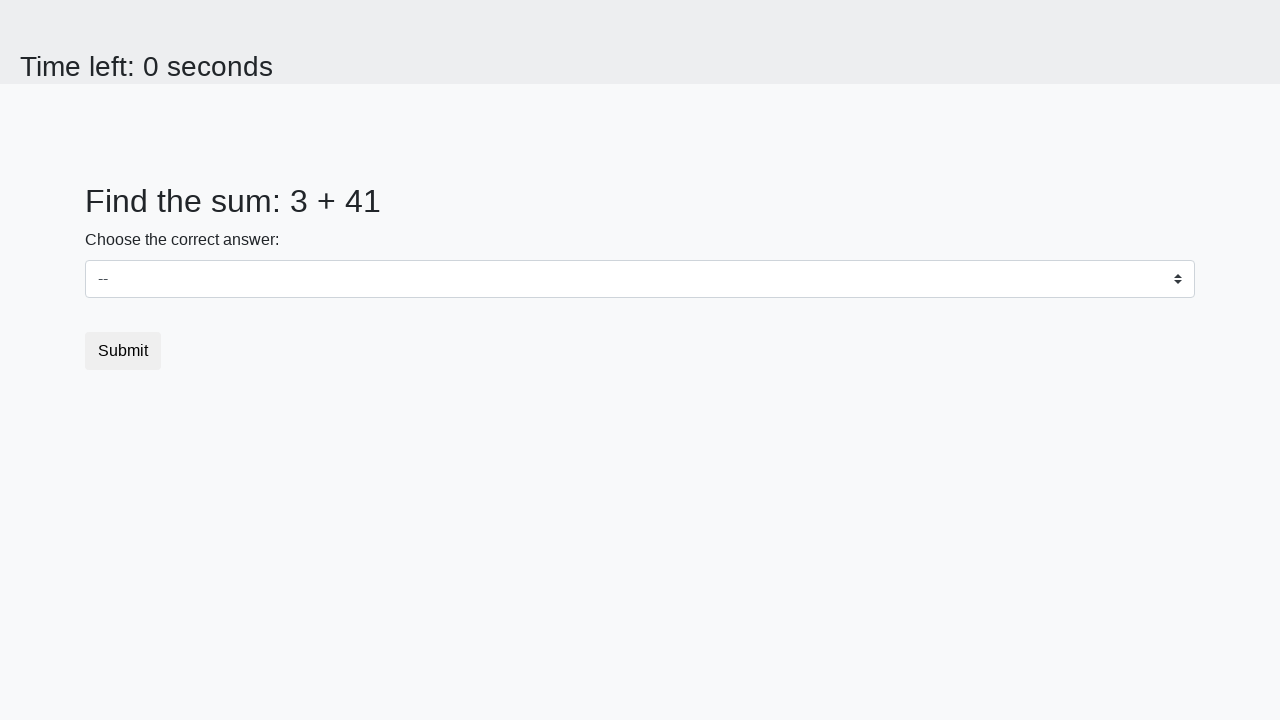

Calculated sum of 3 + 41 = 44
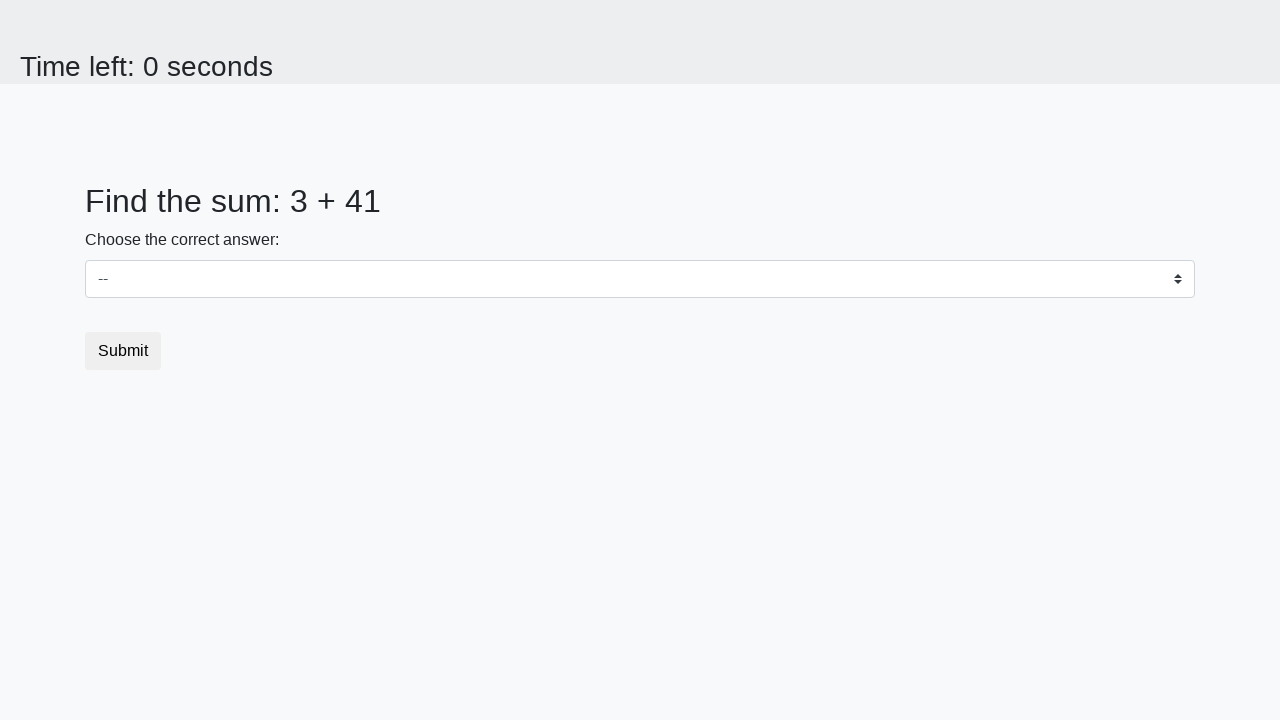

Selected calculated result 44 from dropdown on select
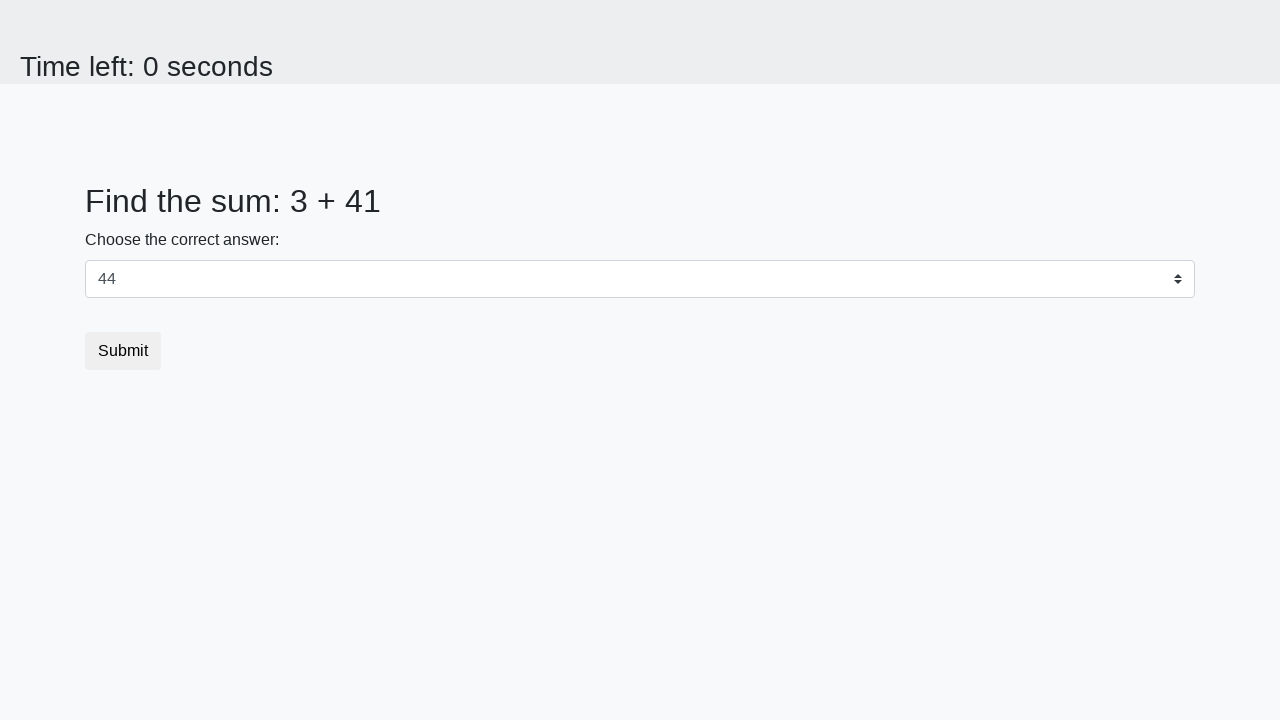

Clicked submit button to submit the answer at (123, 351) on button.btn
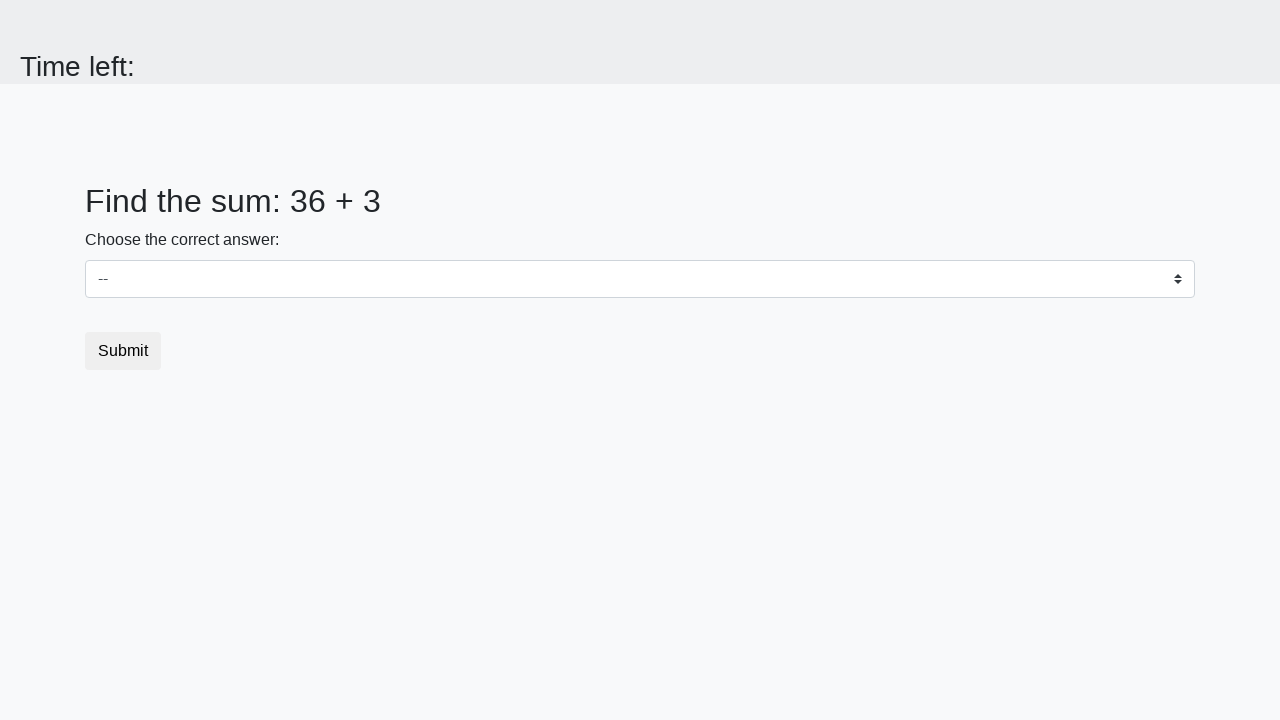

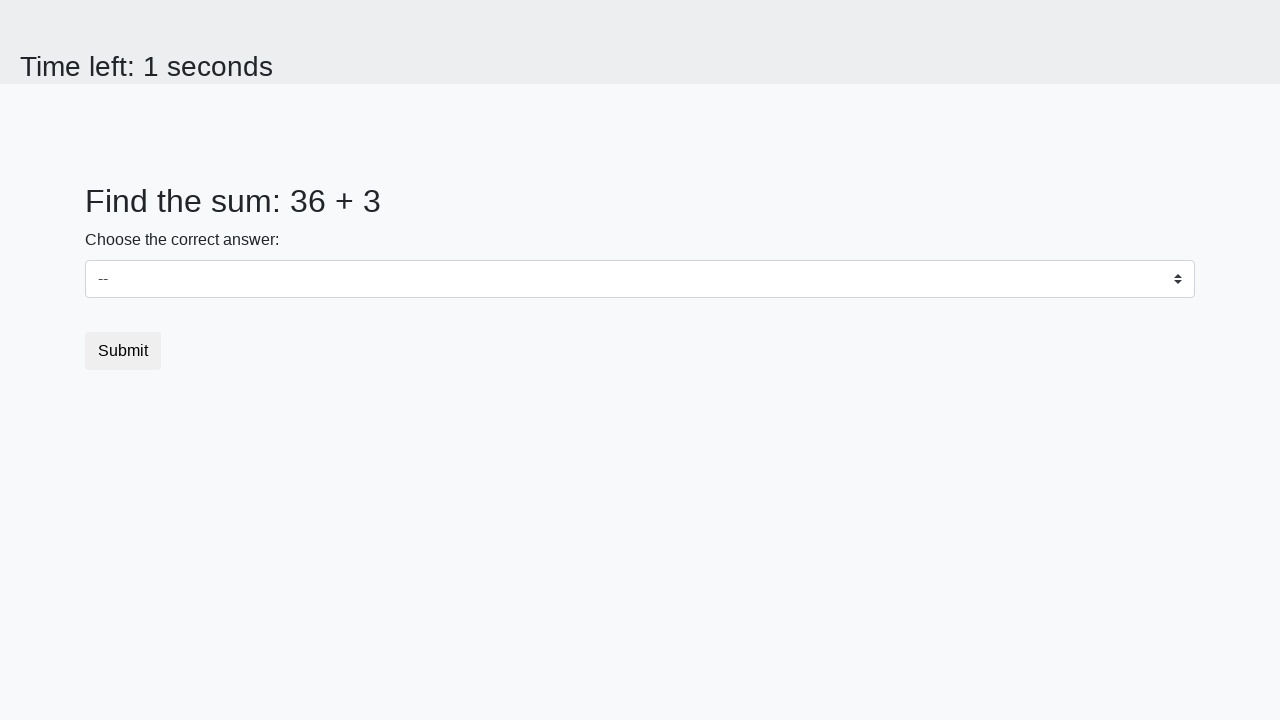